Tests drag-and-drop mouse simulation functionality on the jQuery UI draggable demo page by switching to an iframe and dragging an element to a new position.

Starting URL: https://jqueryui.com/draggable/

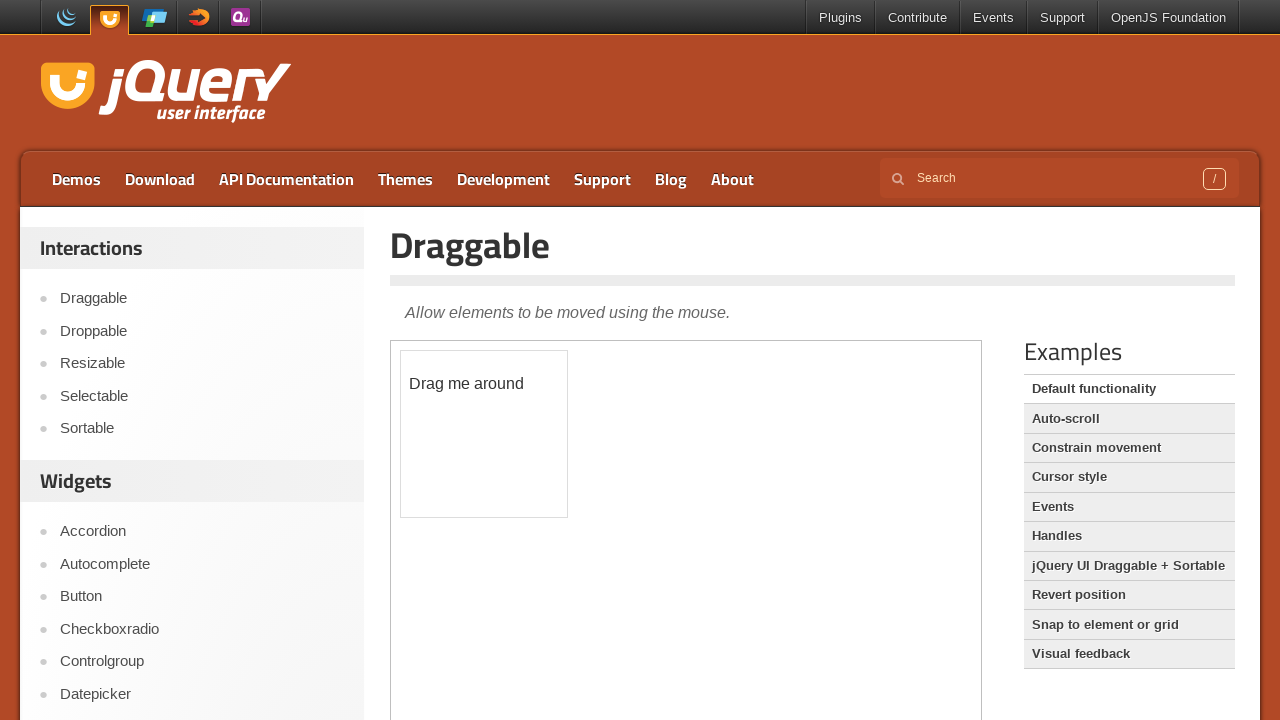

Waited 2 seconds for page to load
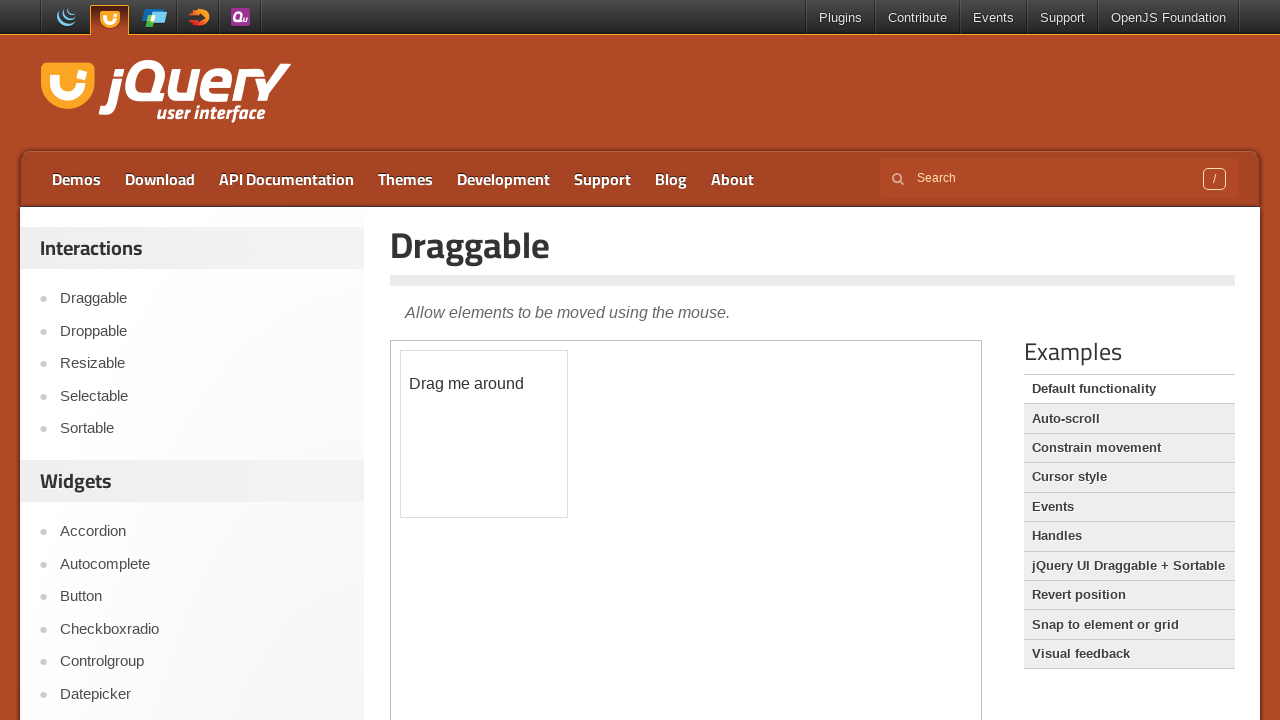

Located the demo iframe
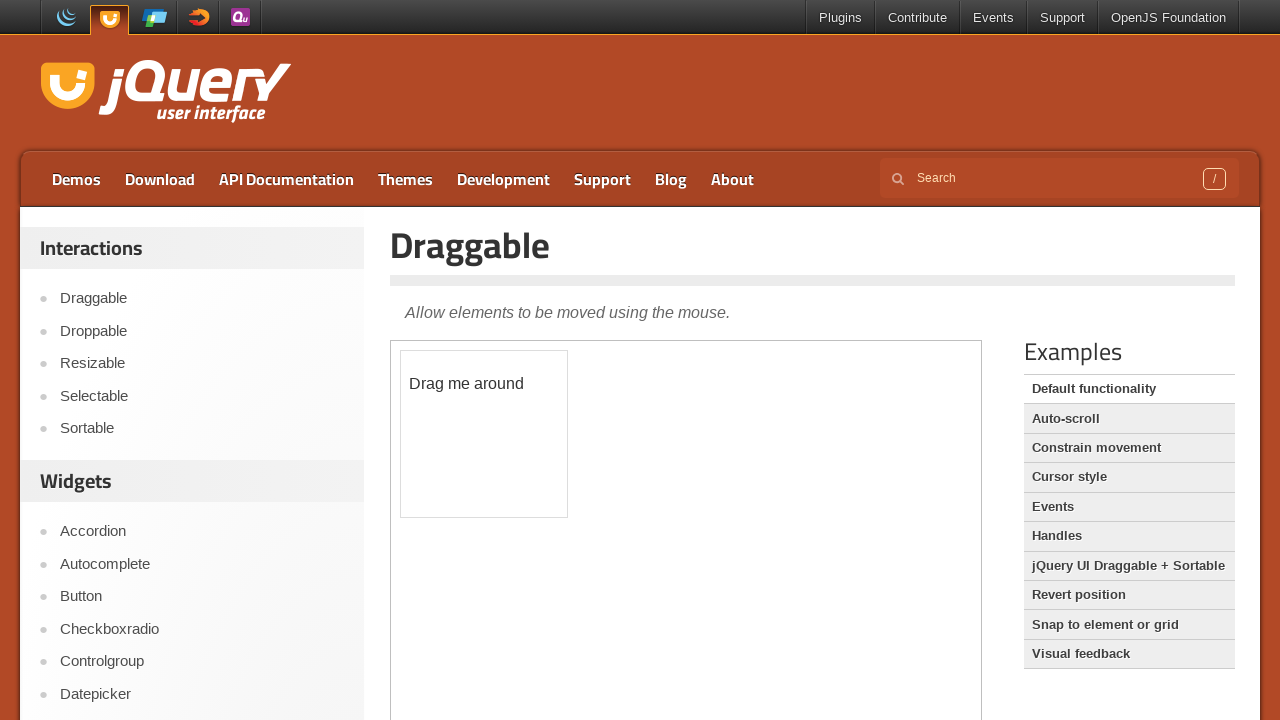

Located the draggable element within the iframe
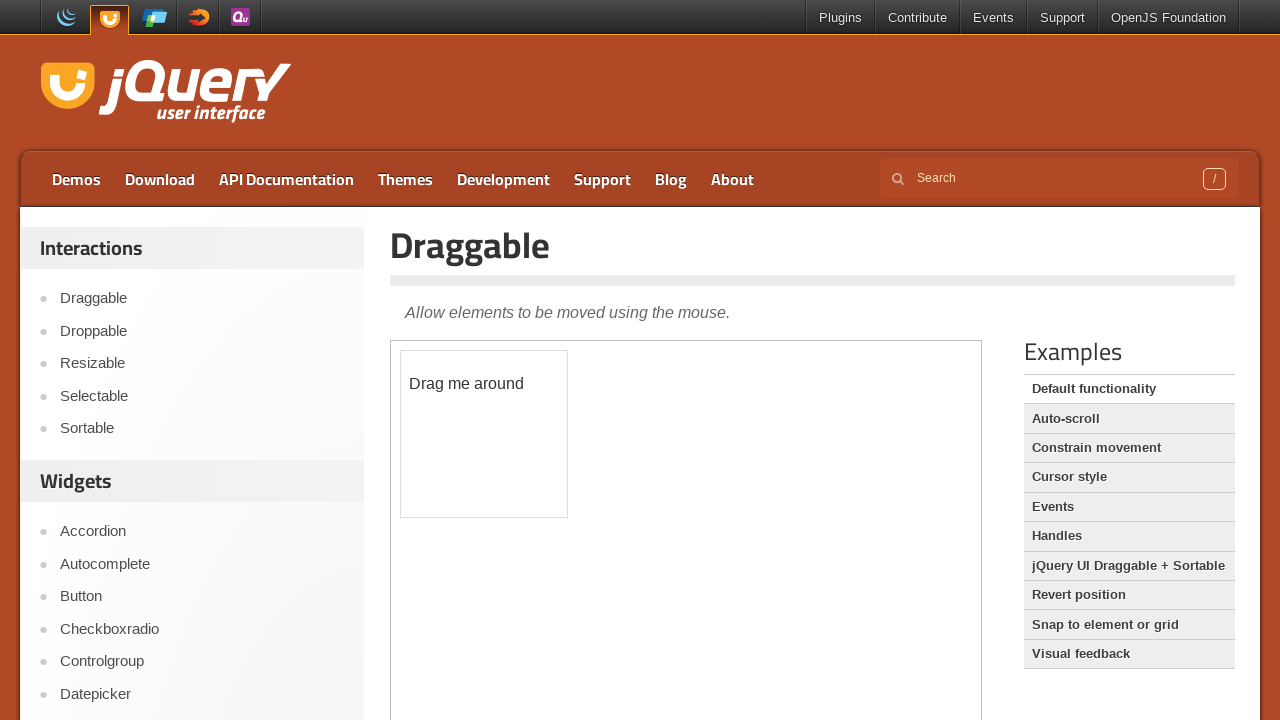

Draggable element is visible
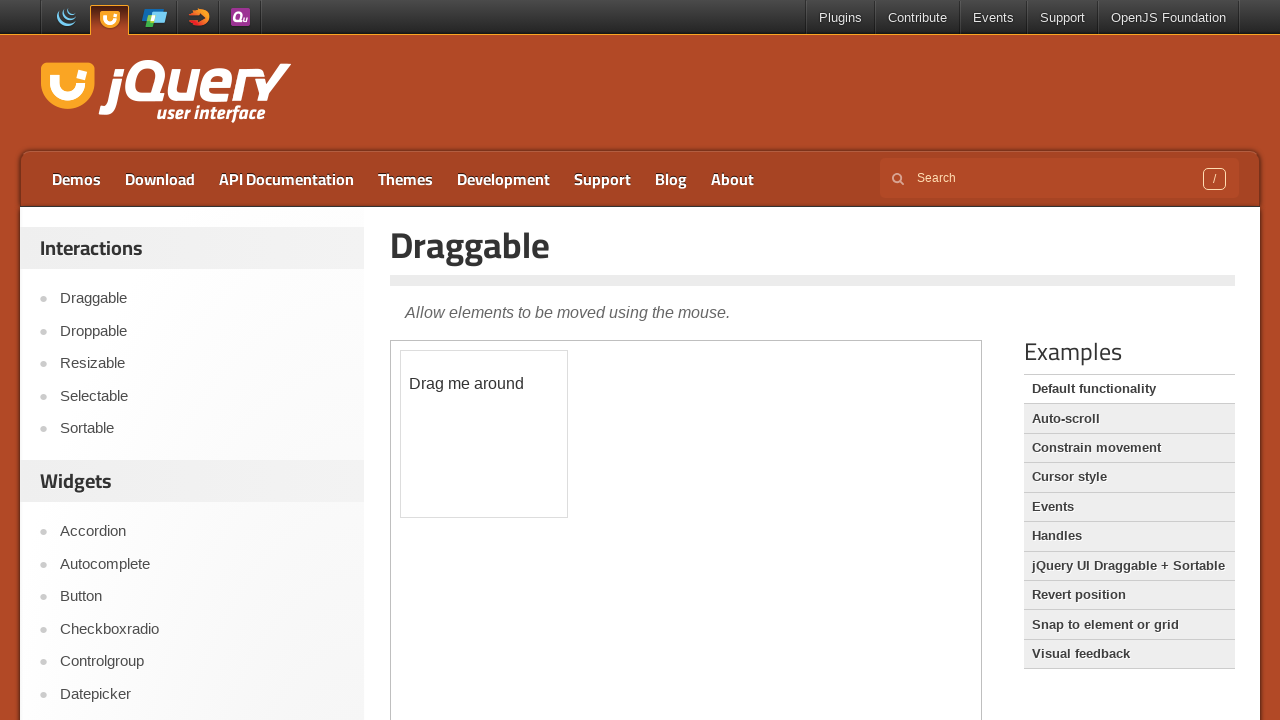

Retrieved bounding box of draggable element
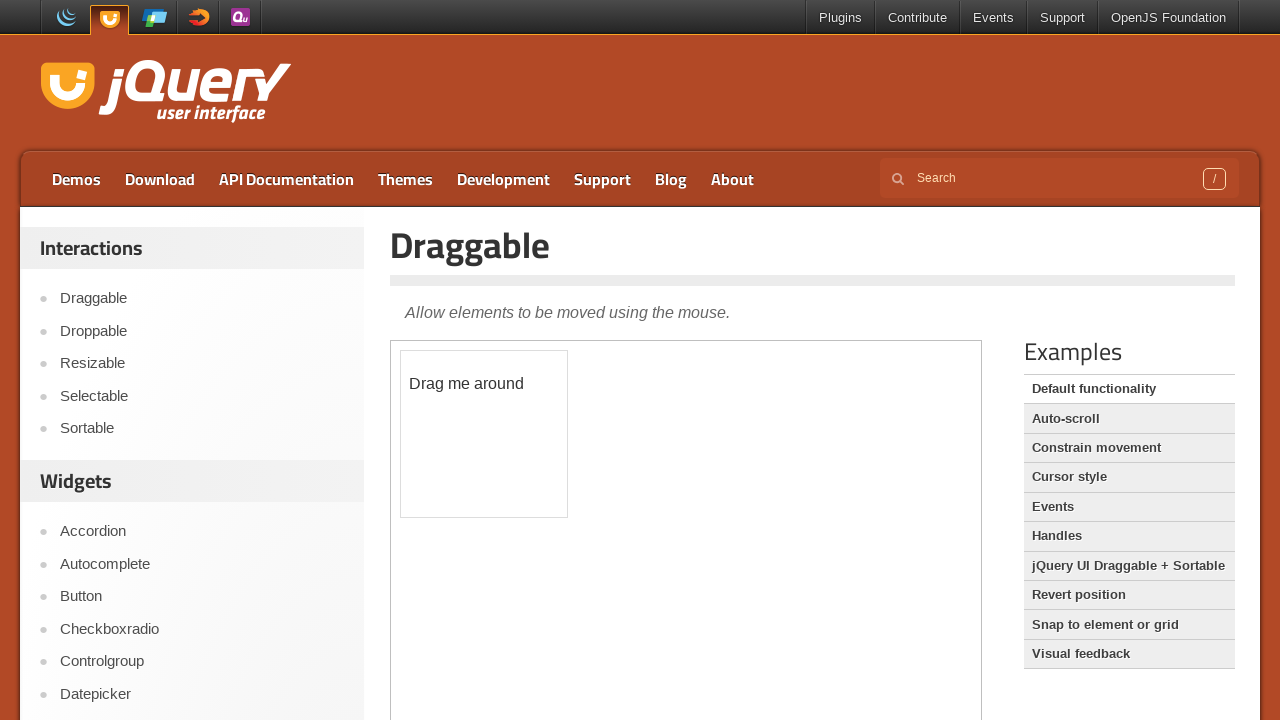

Moved mouse to center of draggable element at (484, 434)
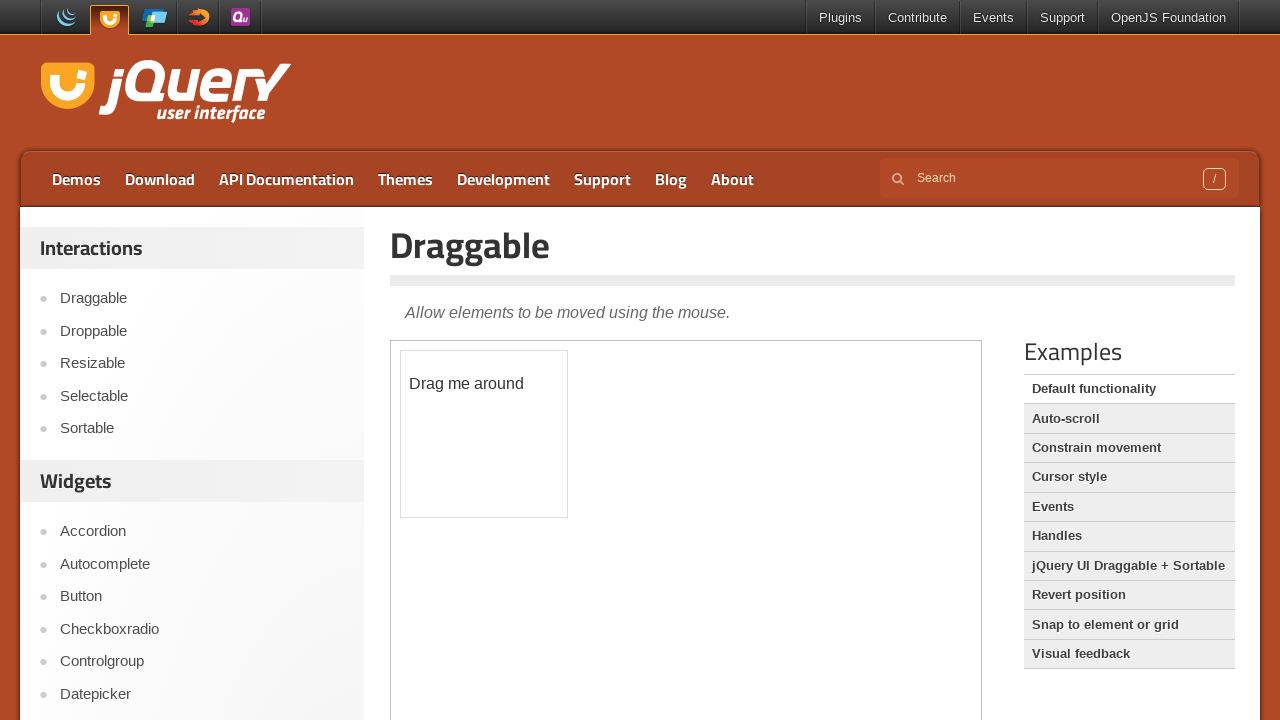

Mouse button pressed down at (484, 434)
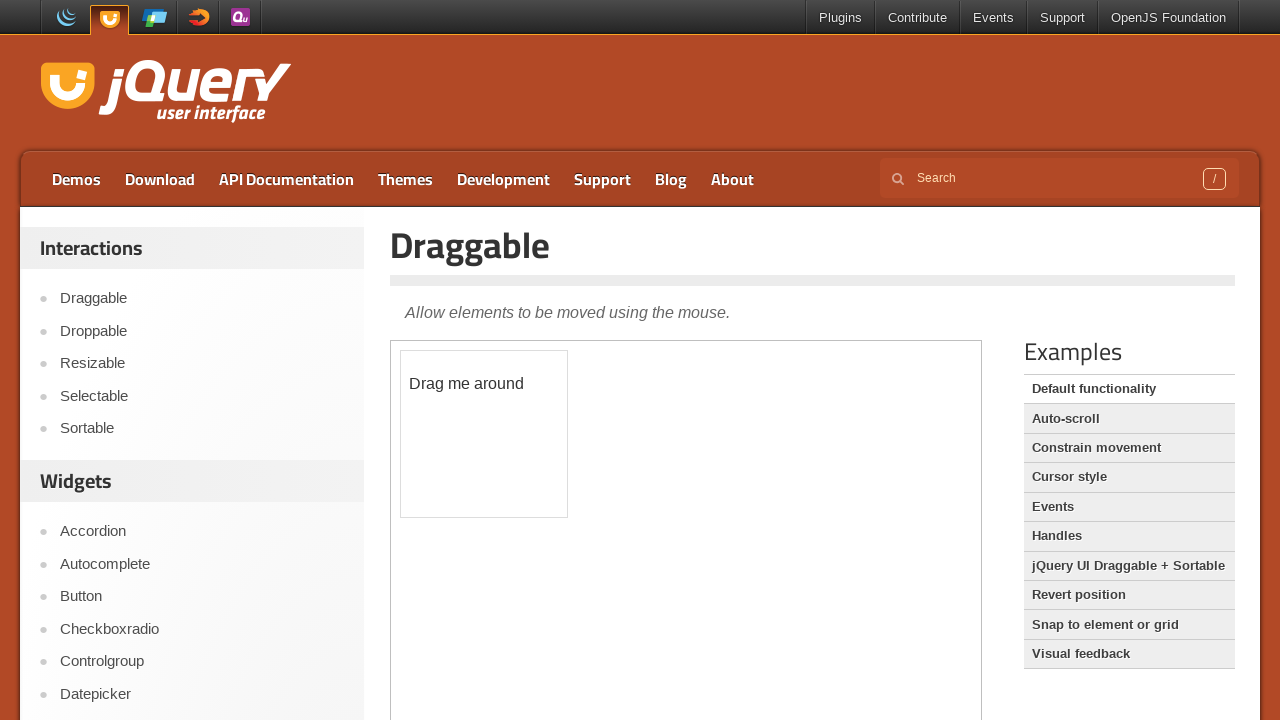

Dragged element by offset (100, 60) at (584, 494)
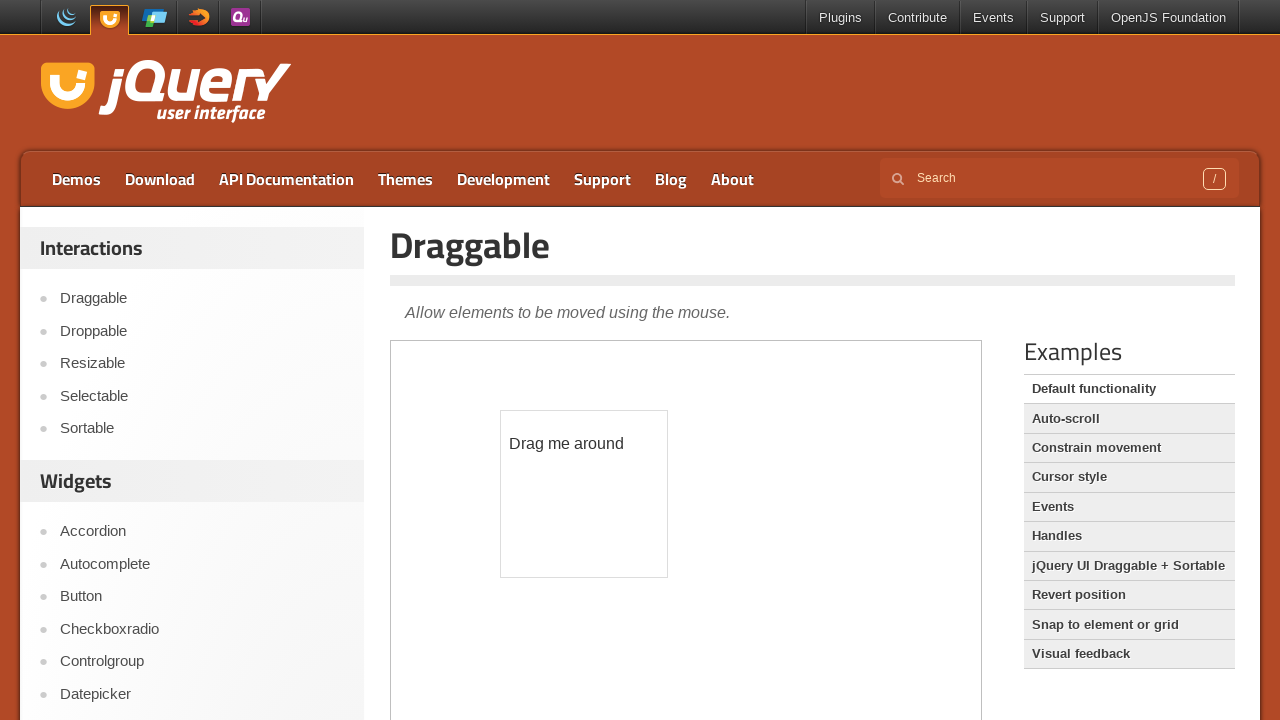

Mouse button released, completing first drag-and-drop at (584, 494)
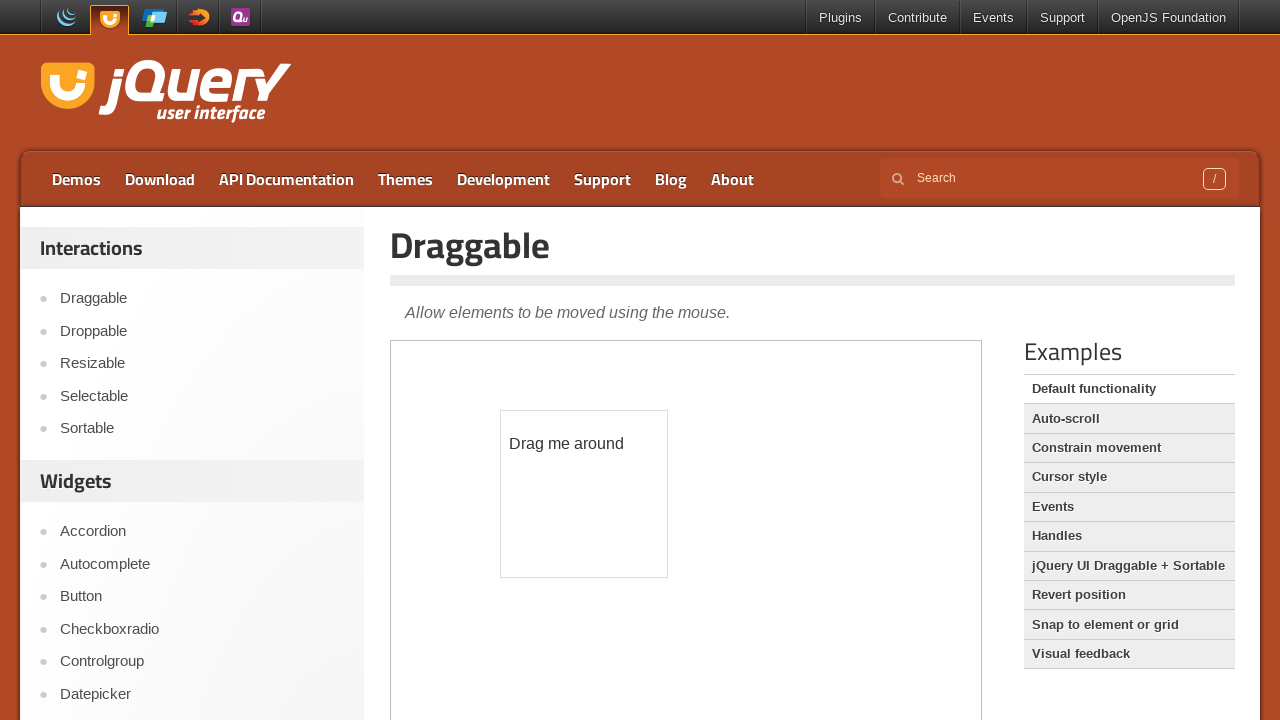

Retrieved updated bounding box of draggable element
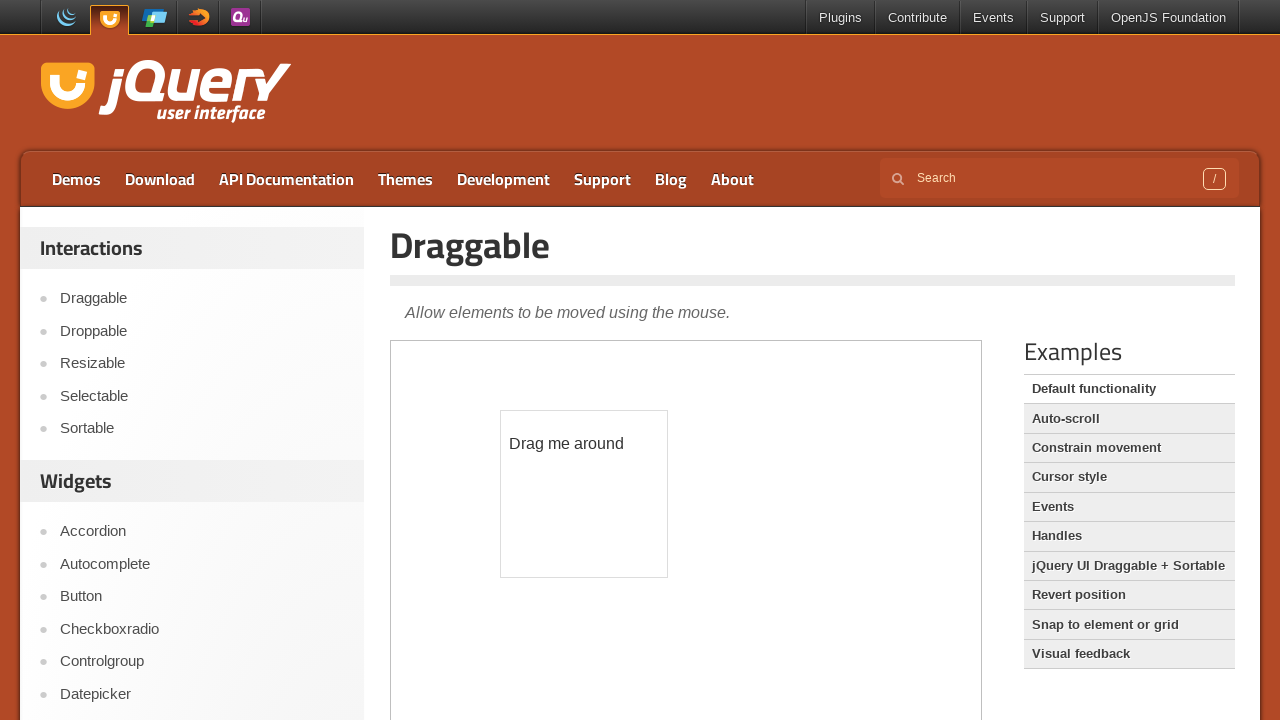

Moved mouse to center of draggable element for second drag at (584, 494)
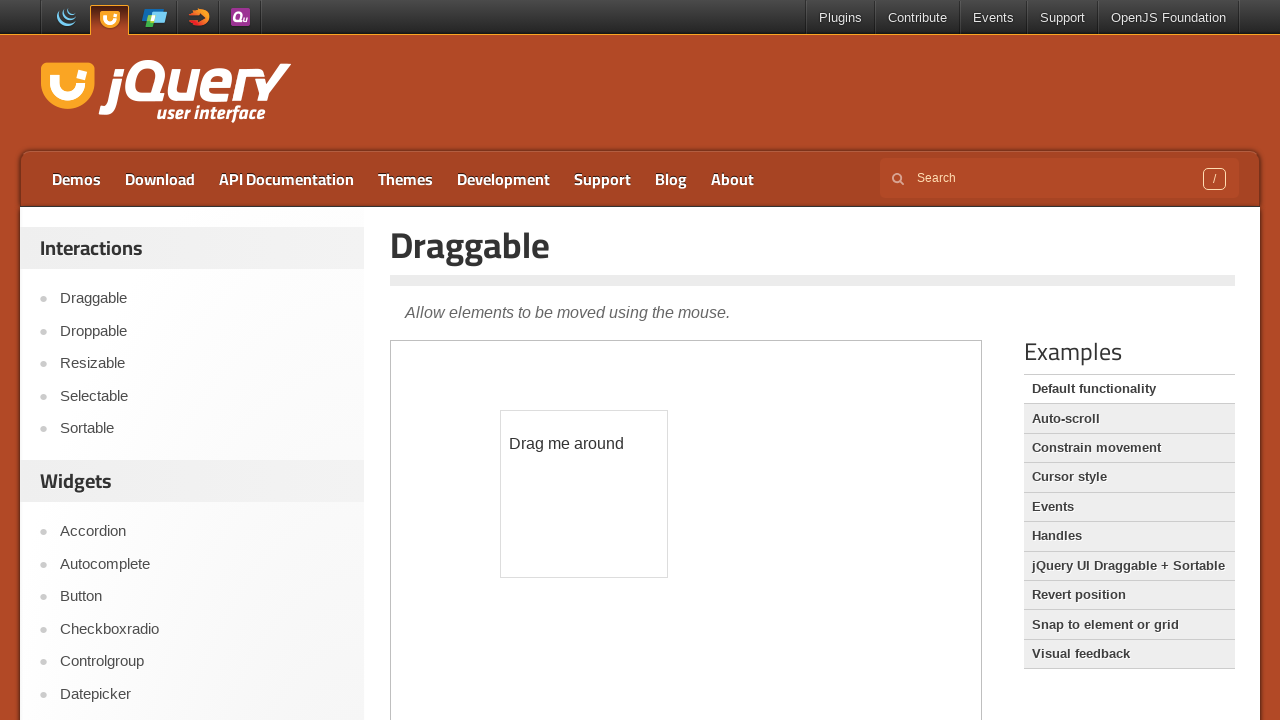

Mouse button pressed down for second drag at (584, 494)
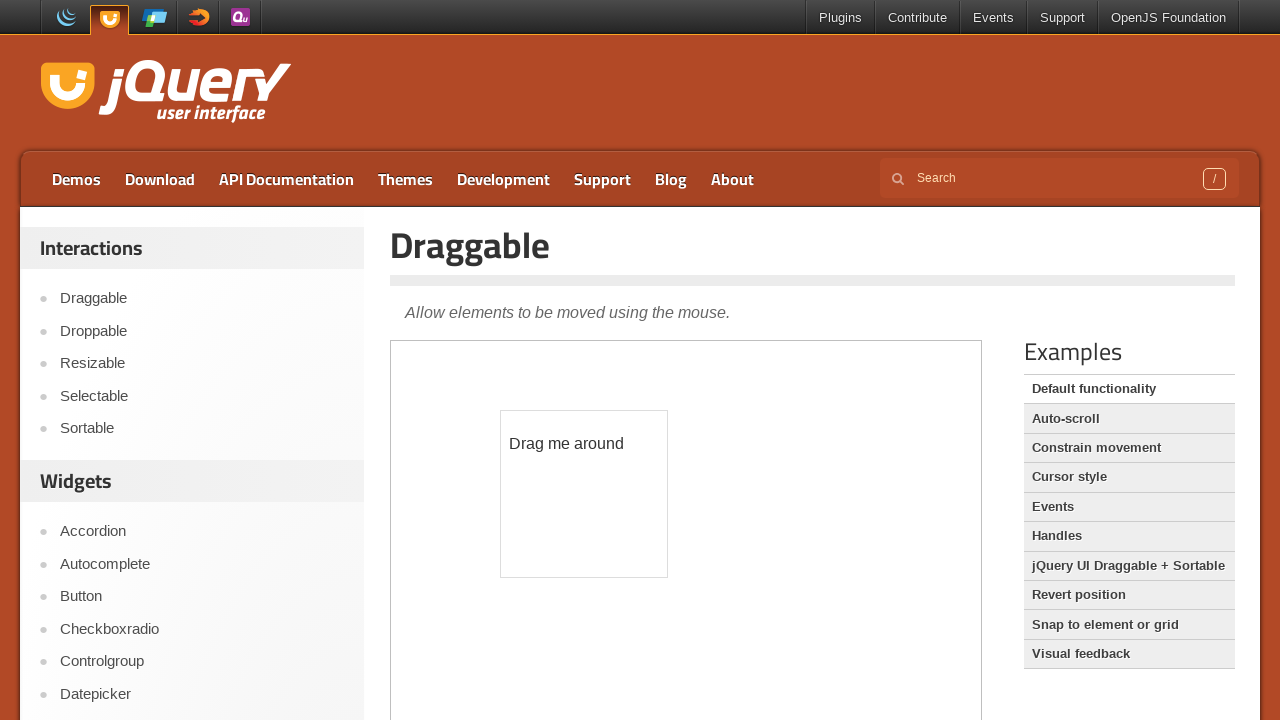

Dragged element by offset (100, 60) for second time at (684, 554)
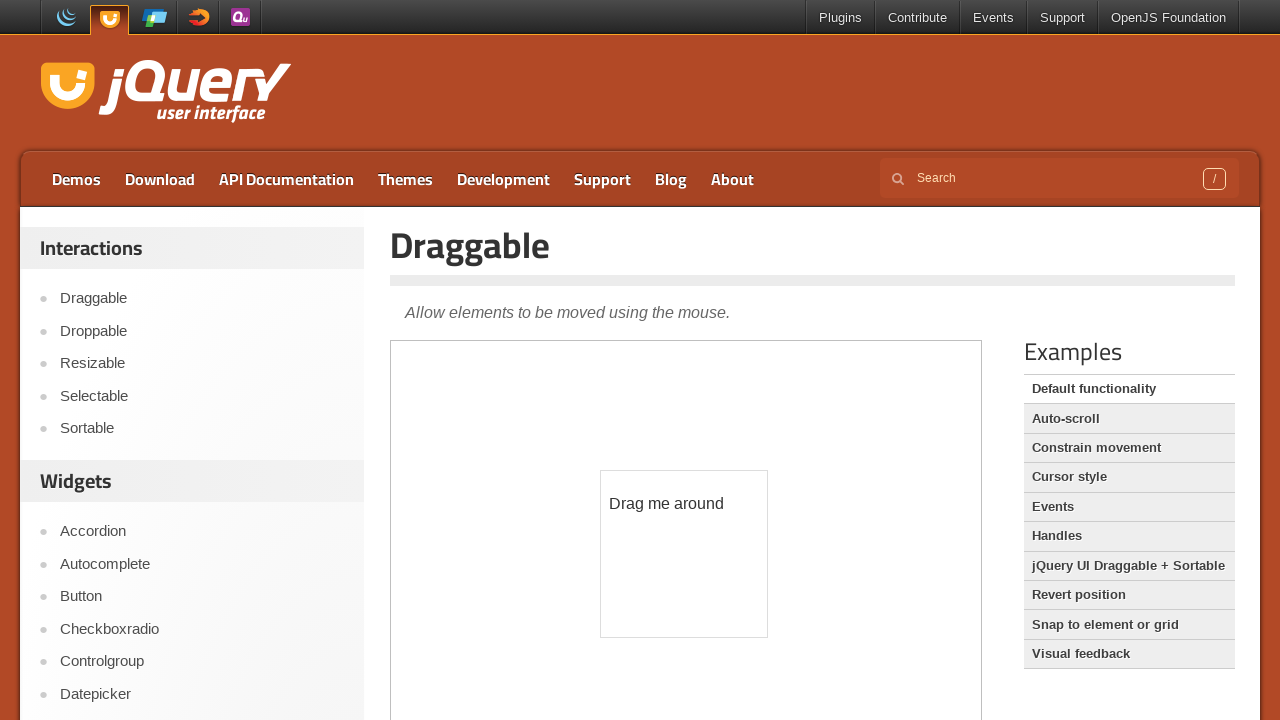

Mouse button released, completing second drag-and-drop at (684, 554)
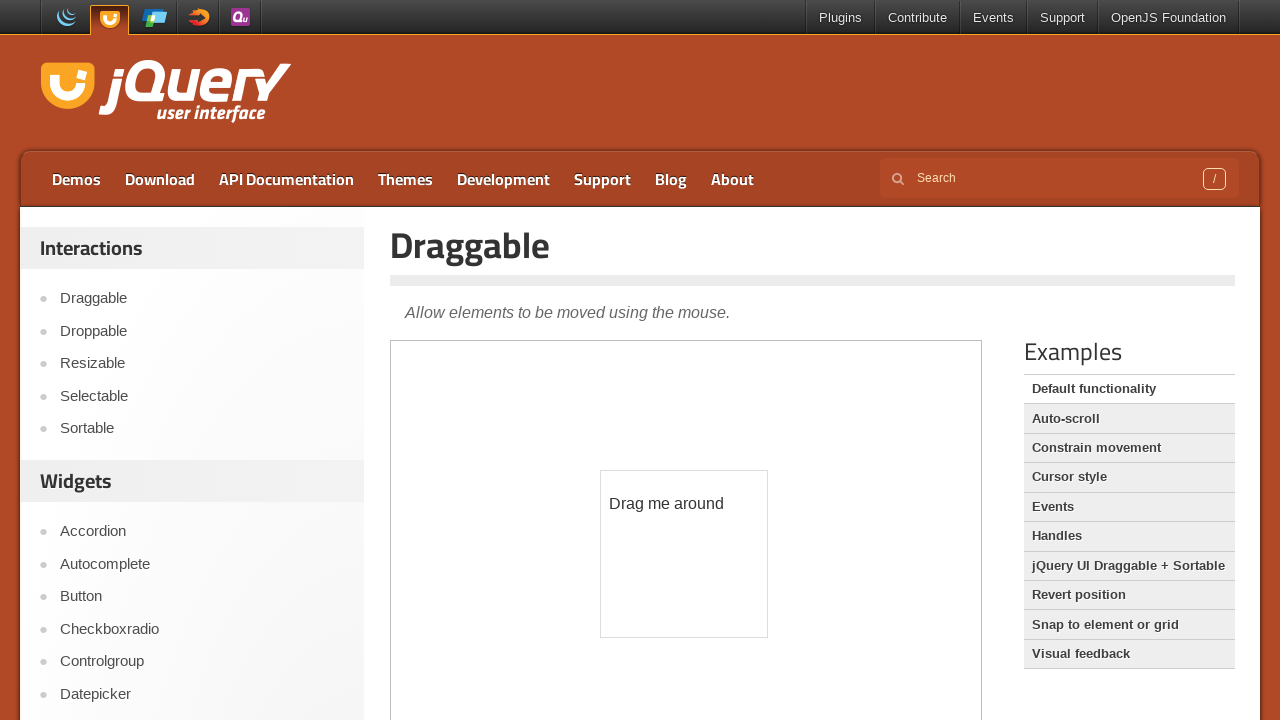

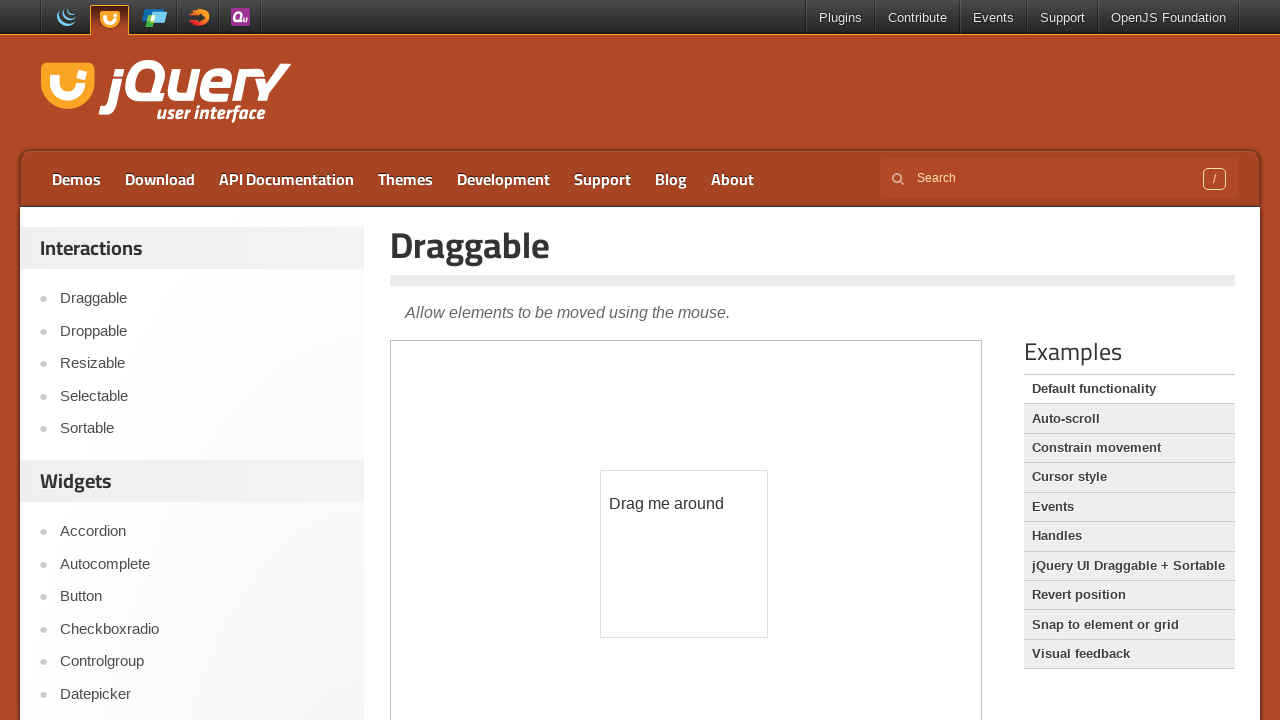